Tests form filling functionality on a test automation practice website by entering data into name, email, phone, and address fields using various selector methods

Starting URL: https://testautomationpractice.blogspot.com/

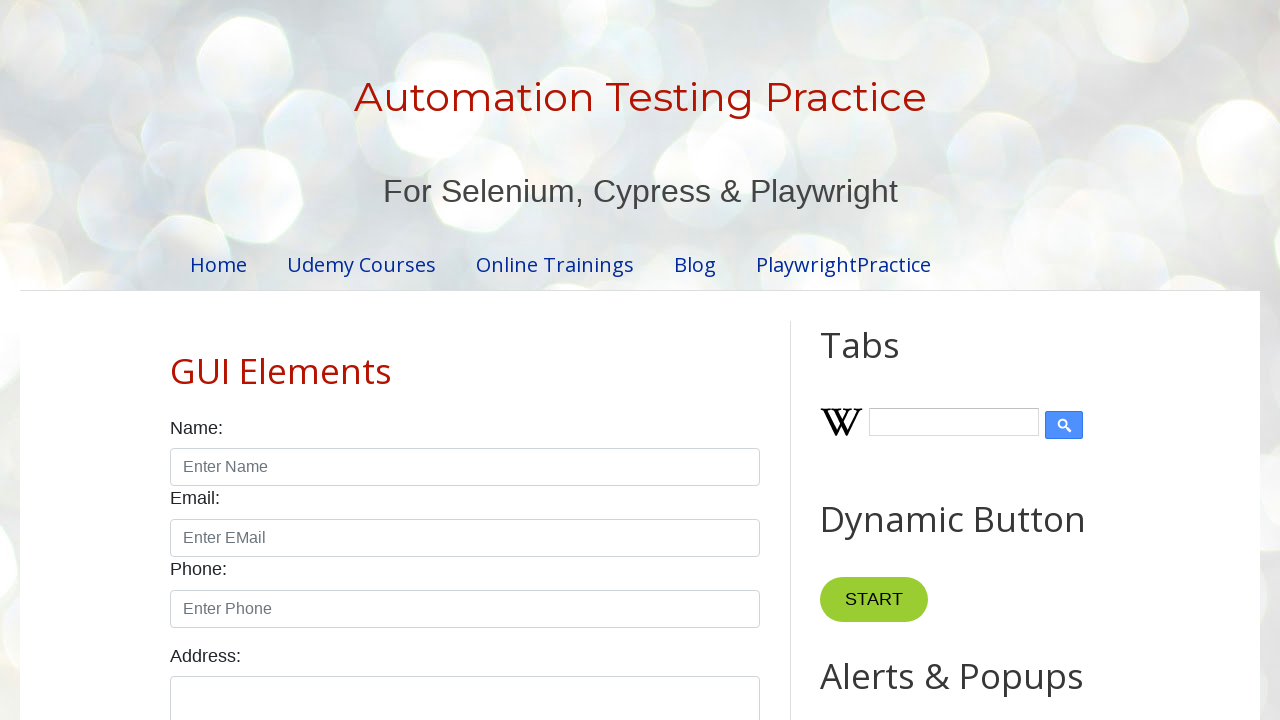

Filled name field with 'John' using ID selector on #name
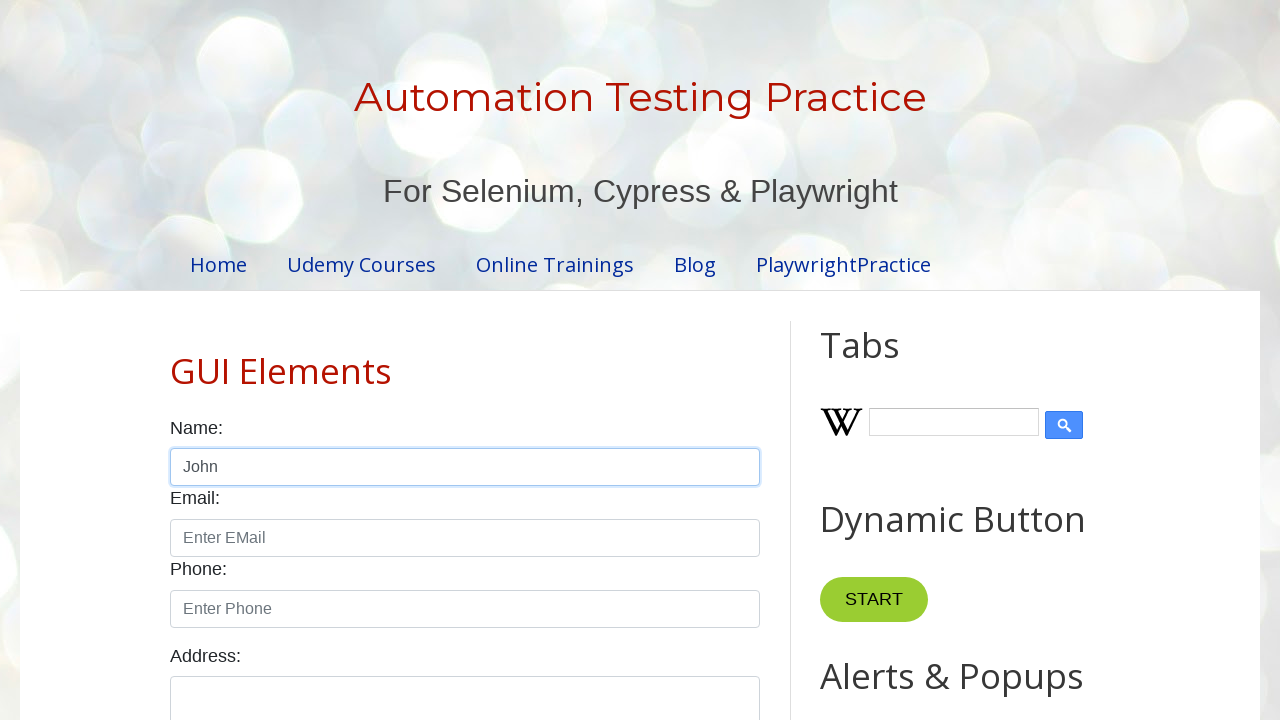

Filled email field with 'johnsinghraj001@gmail.com' using ID selector on #email
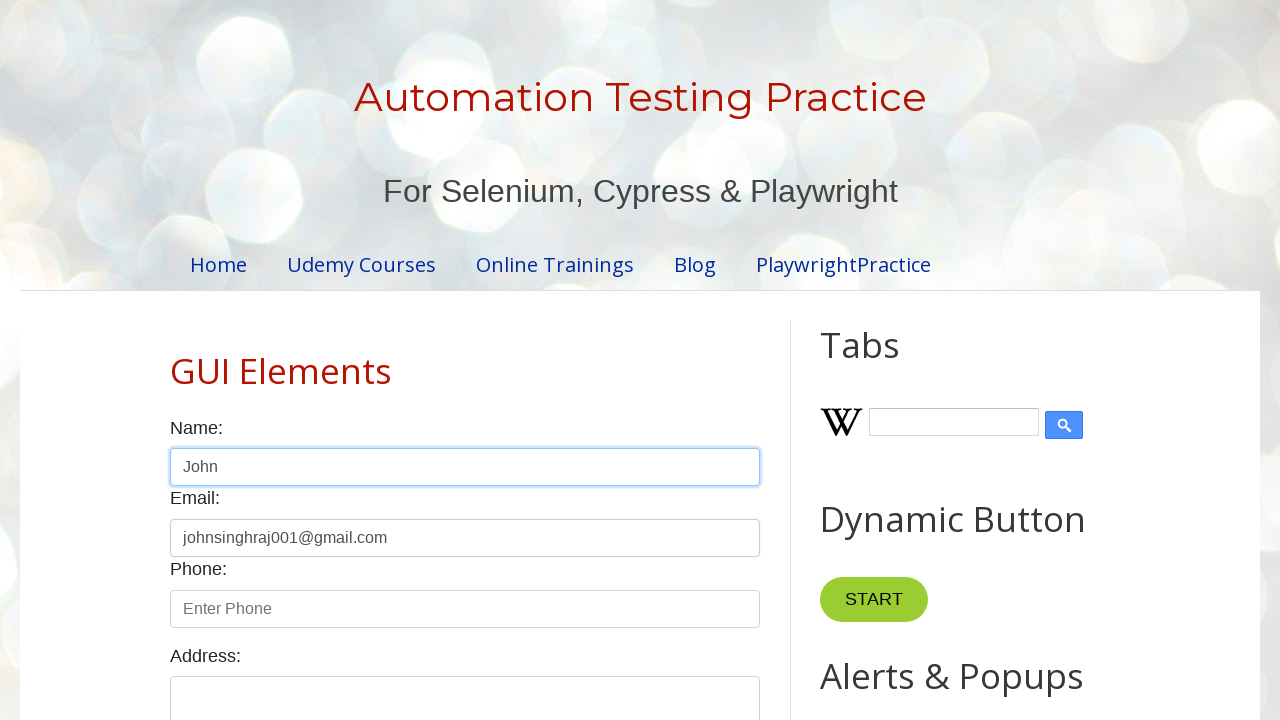

Filled phone field with '9498388739' using ID selector on #phone
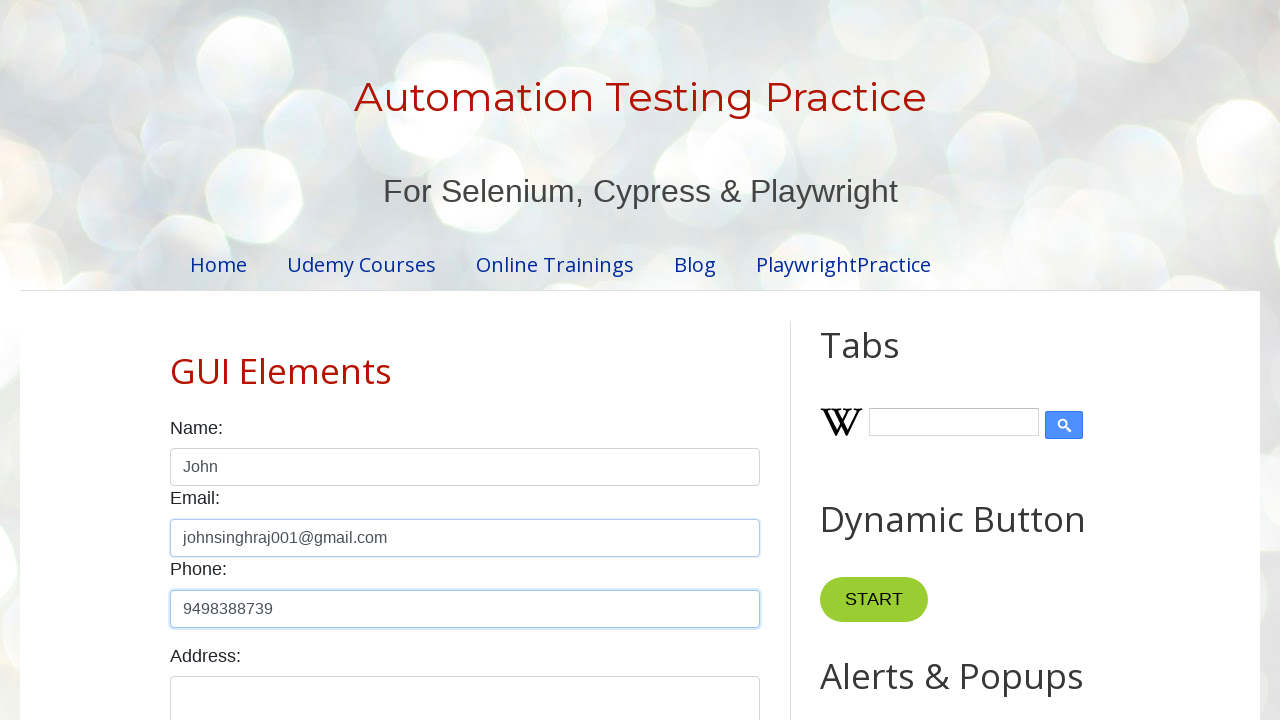

Filled address field with '45/6A, Ranveer Street, vetturnimadam, Nagercoil' using ID selector on #textarea
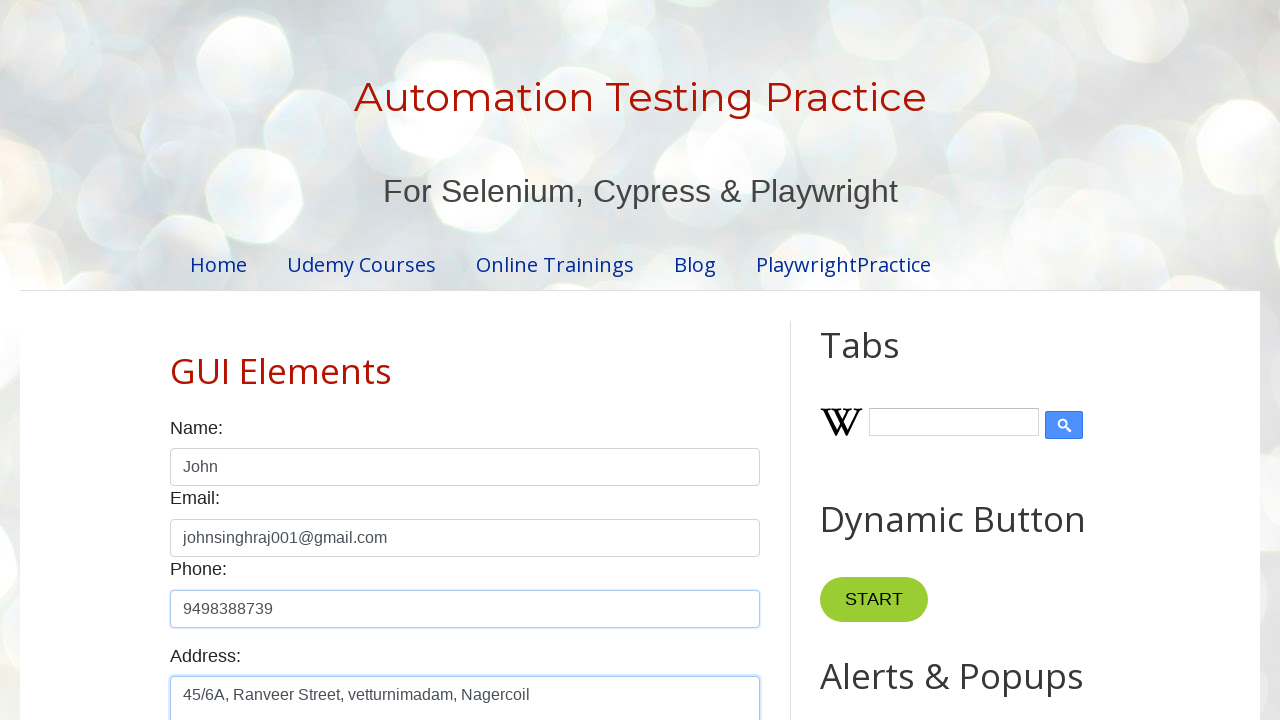

Refilled name field with 'John' using XPath selector on xpath=//*[@id='name']
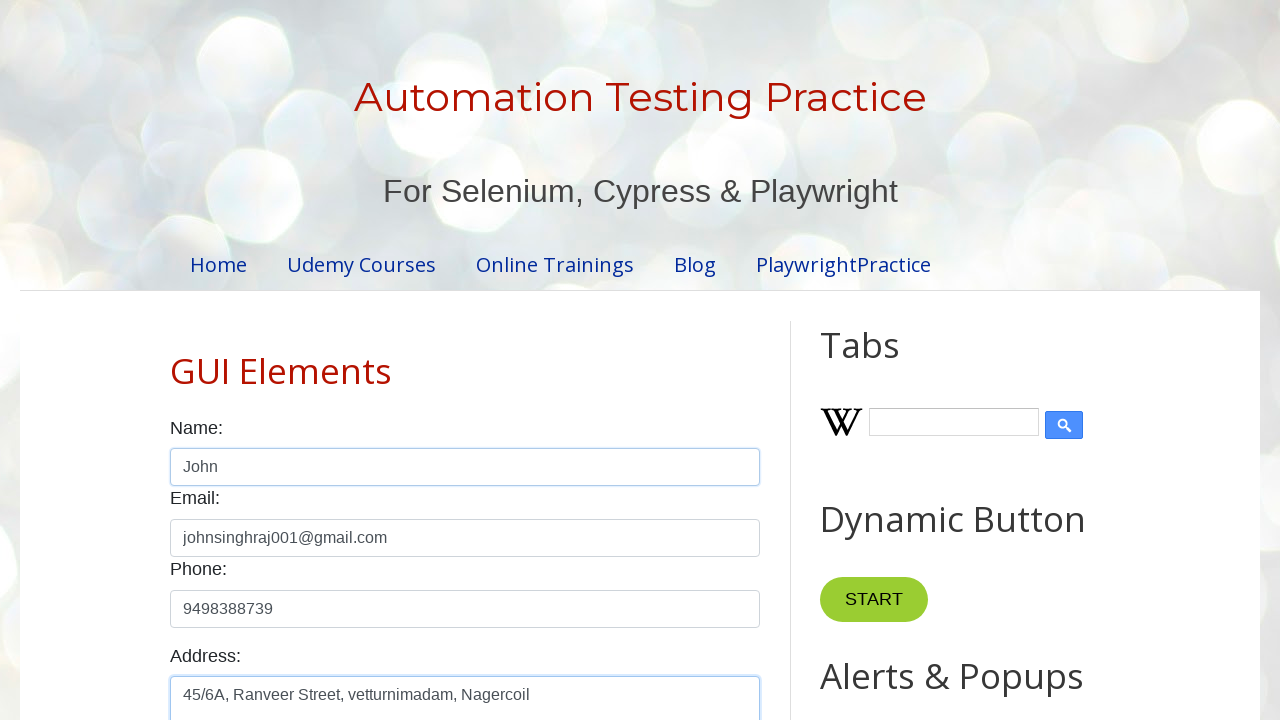

Refilled email field with 'johnsinghraj001@gmail.com' using XPath selector on xpath=//*[@id='email']
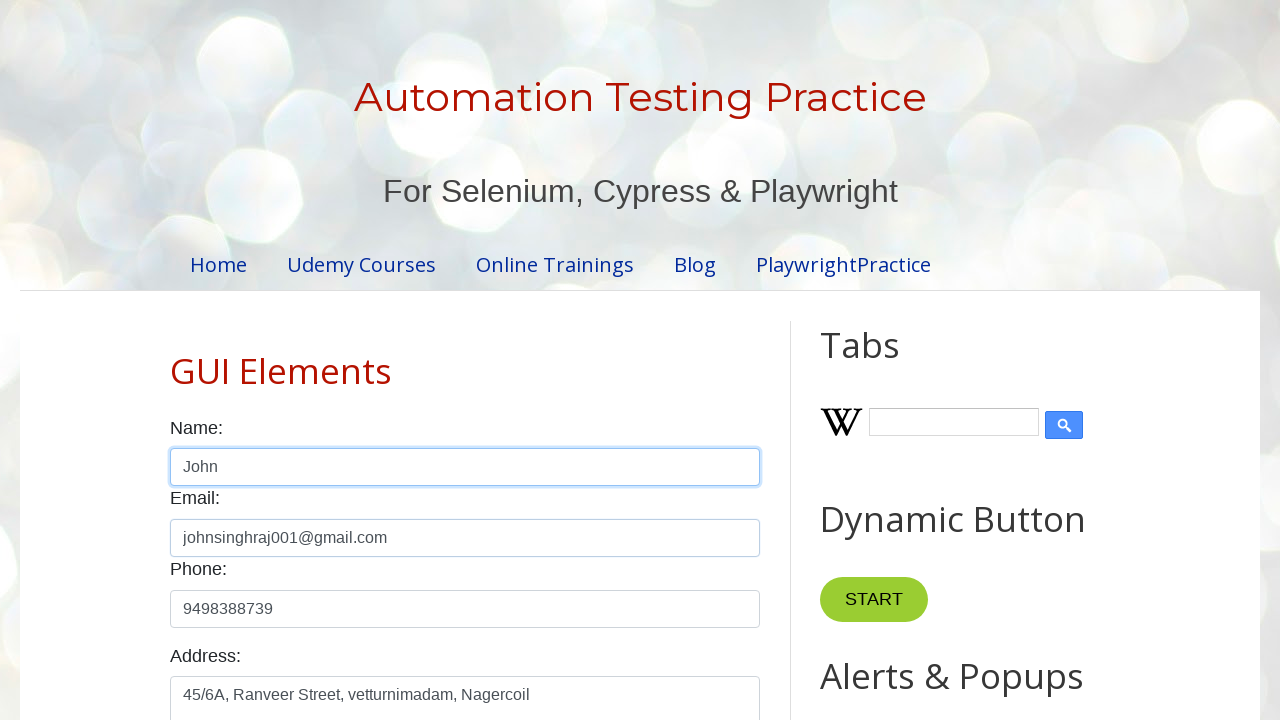

Refilled phone field with '9498388739' using XPath selector on xpath=//*[@id='phone']
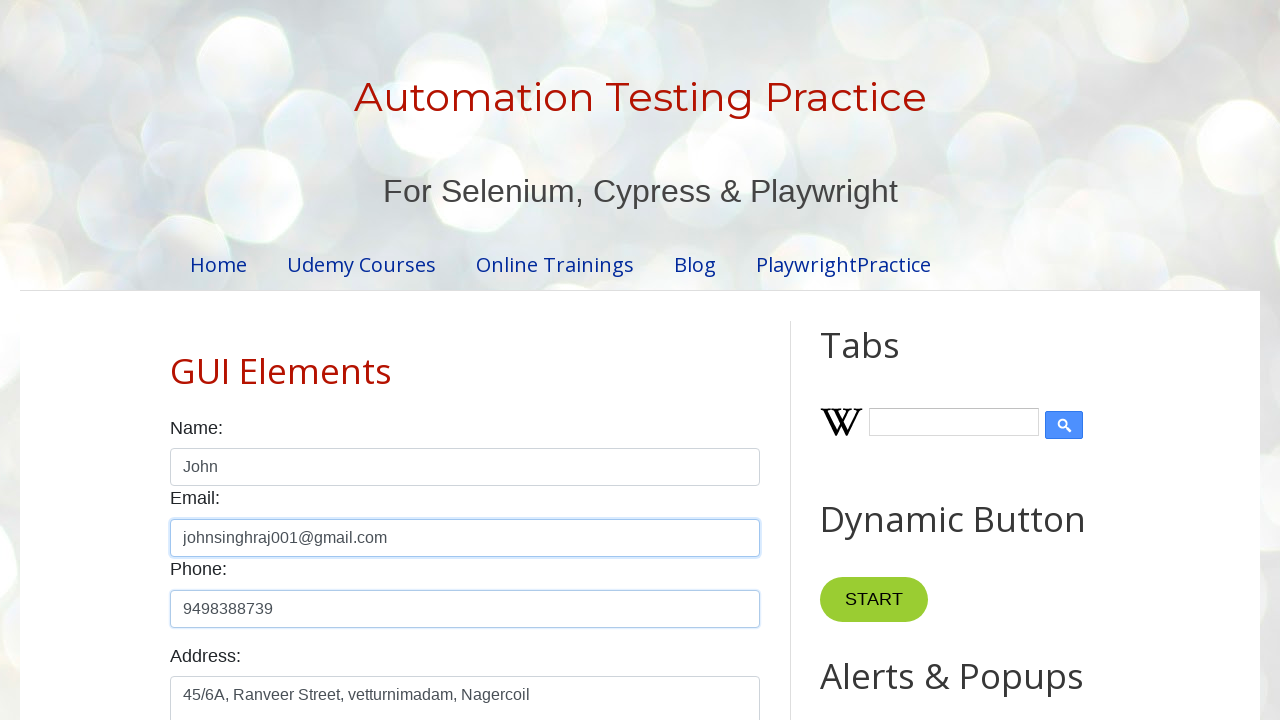

Refilled address field with '54/87A, Rishwan street, Nagercoil' using XPath selector on xpath=//*[@id='textarea']
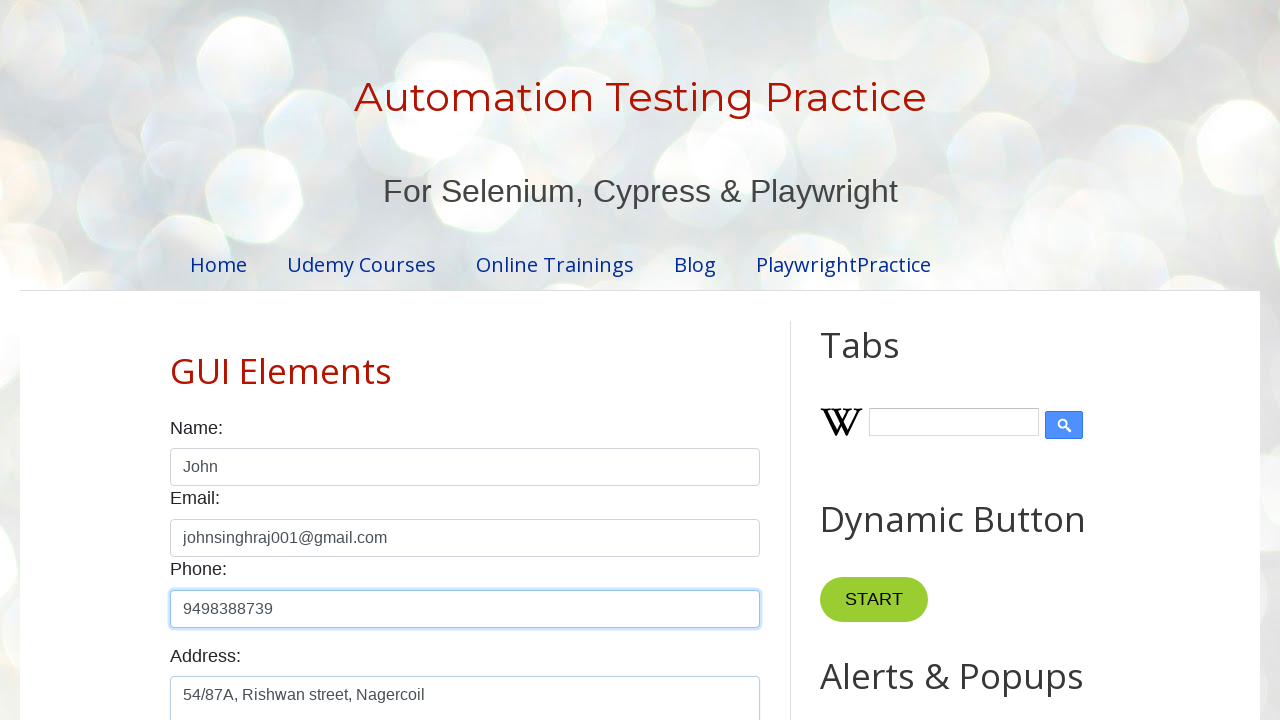

Refilled name field with 'san' using CSS selector on input#name
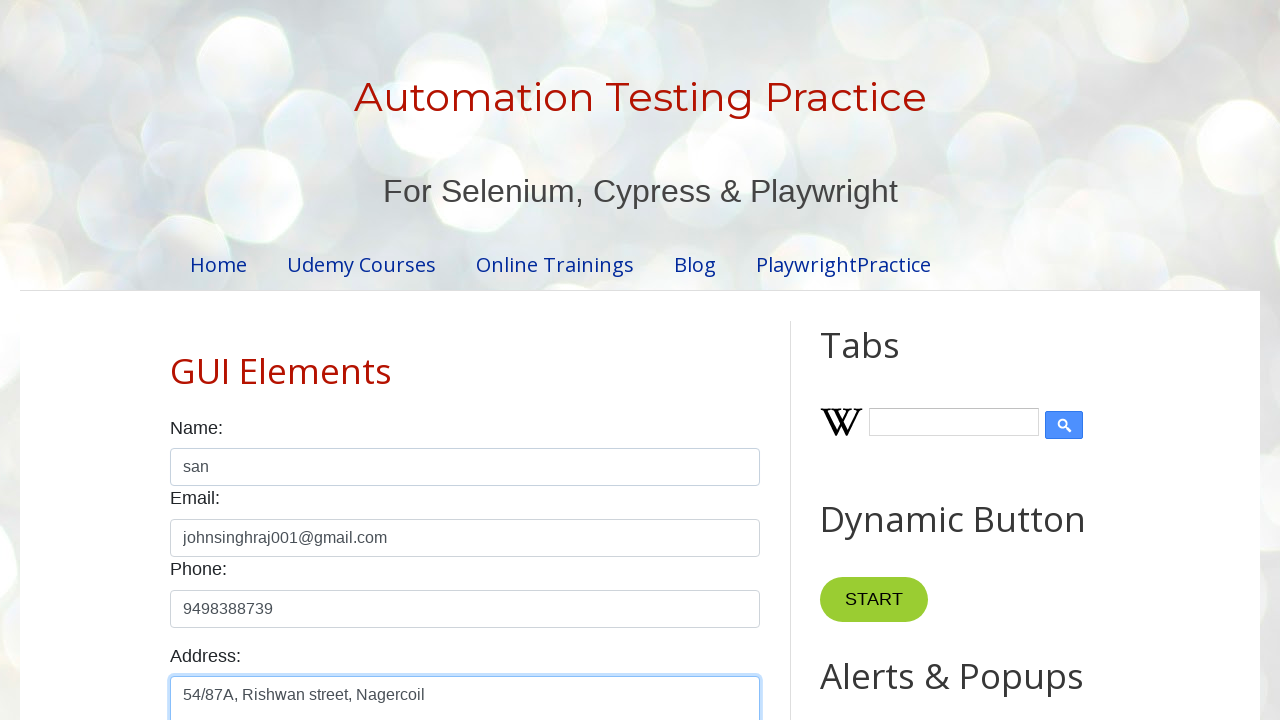

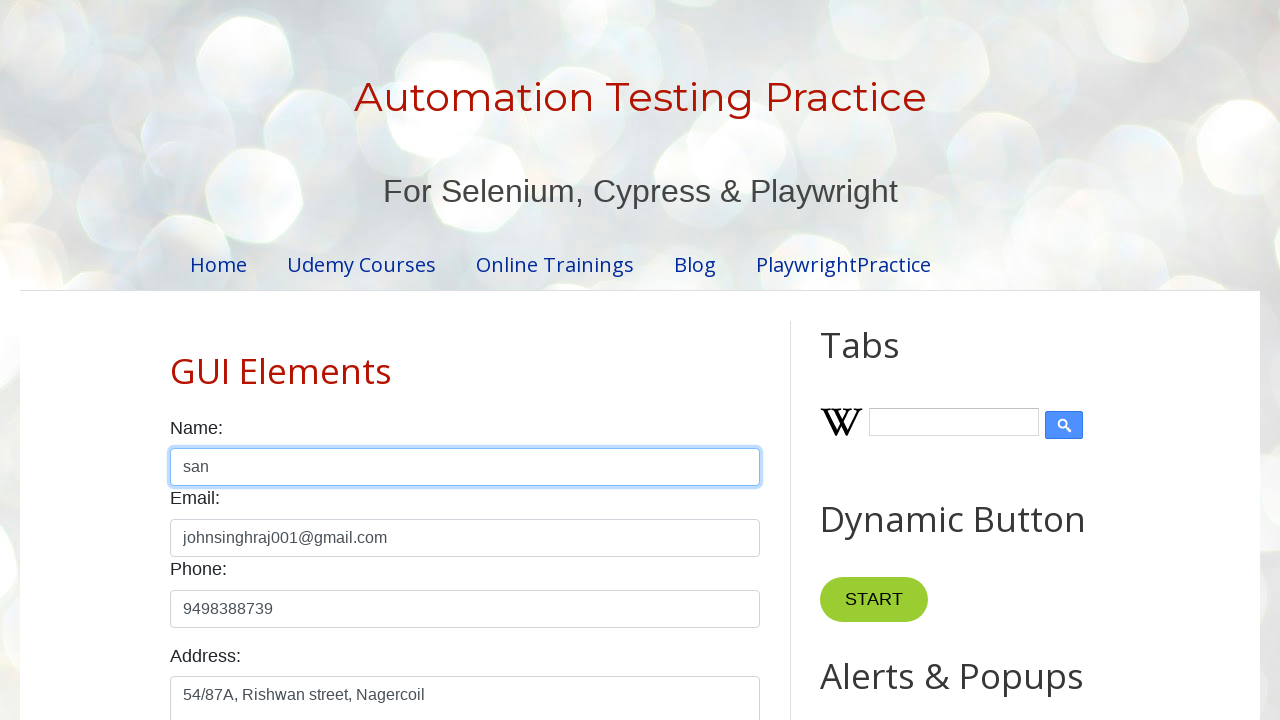